Tests prompt alert by entering text and accepting it

Starting URL: https://demoqa.com/alerts

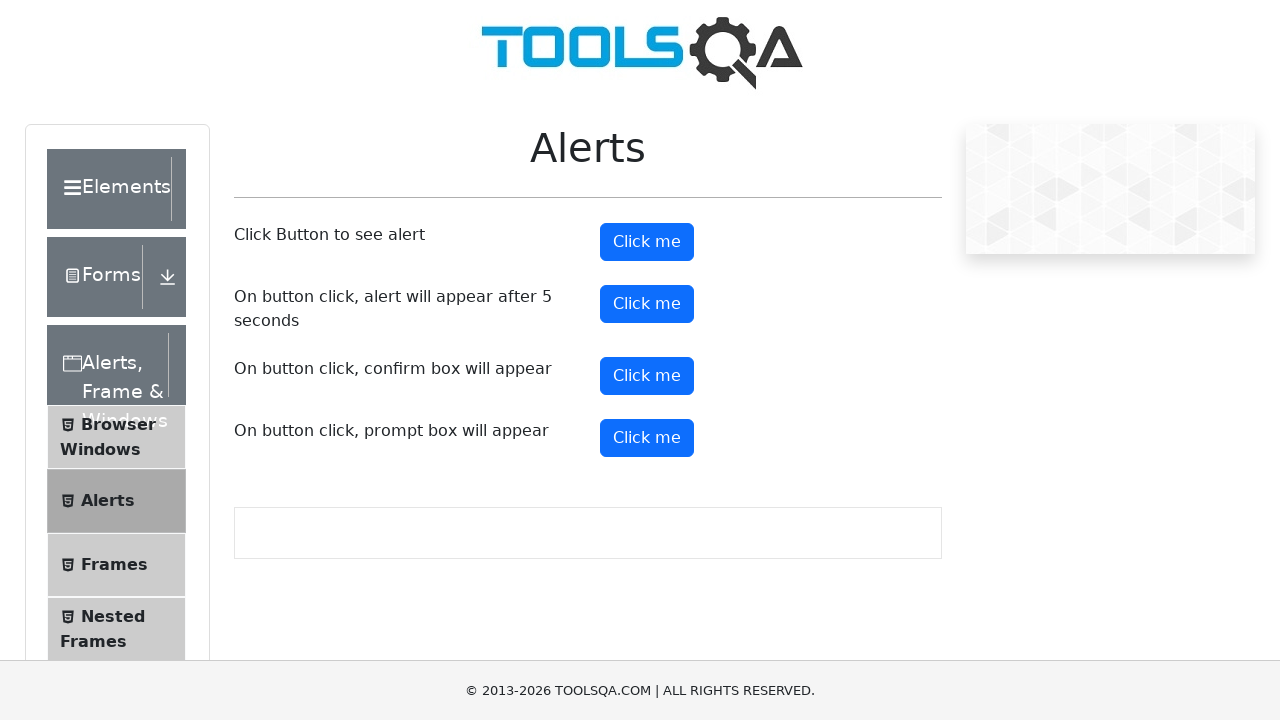

Set up dialog handler to accept prompt with 'Test User'
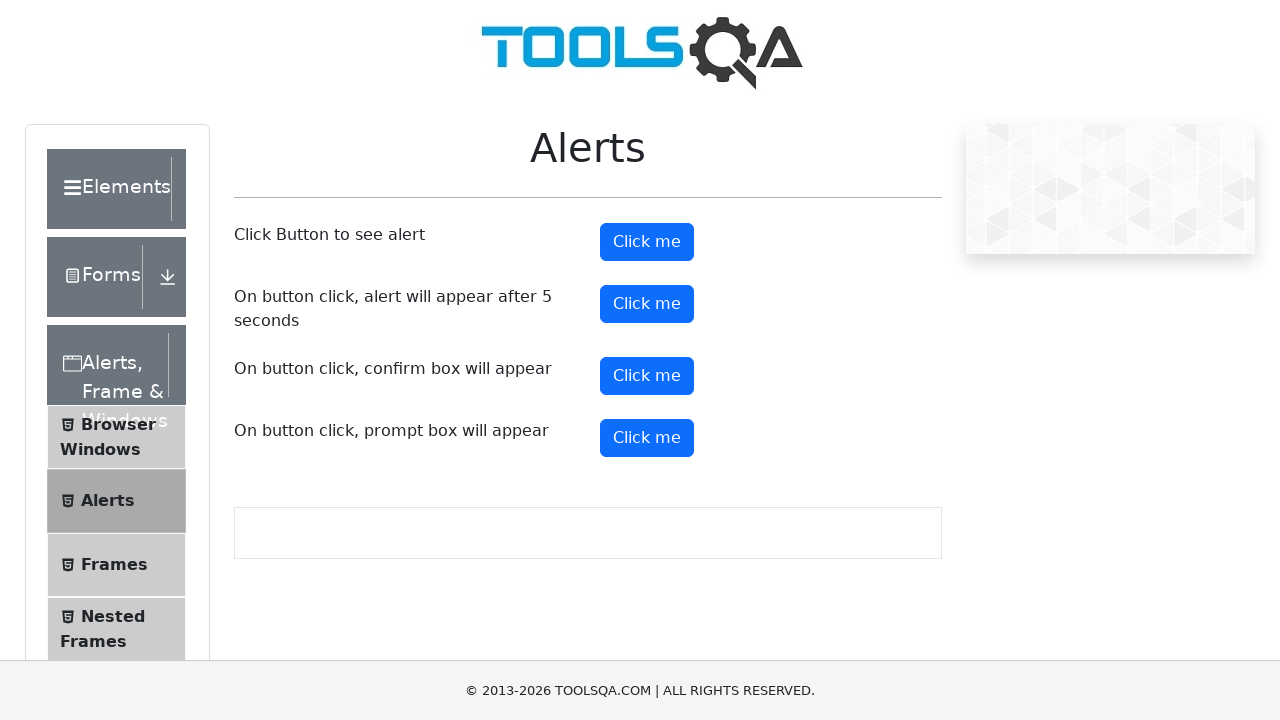

Clicked prompt alert button at (647, 438) on #promtButton
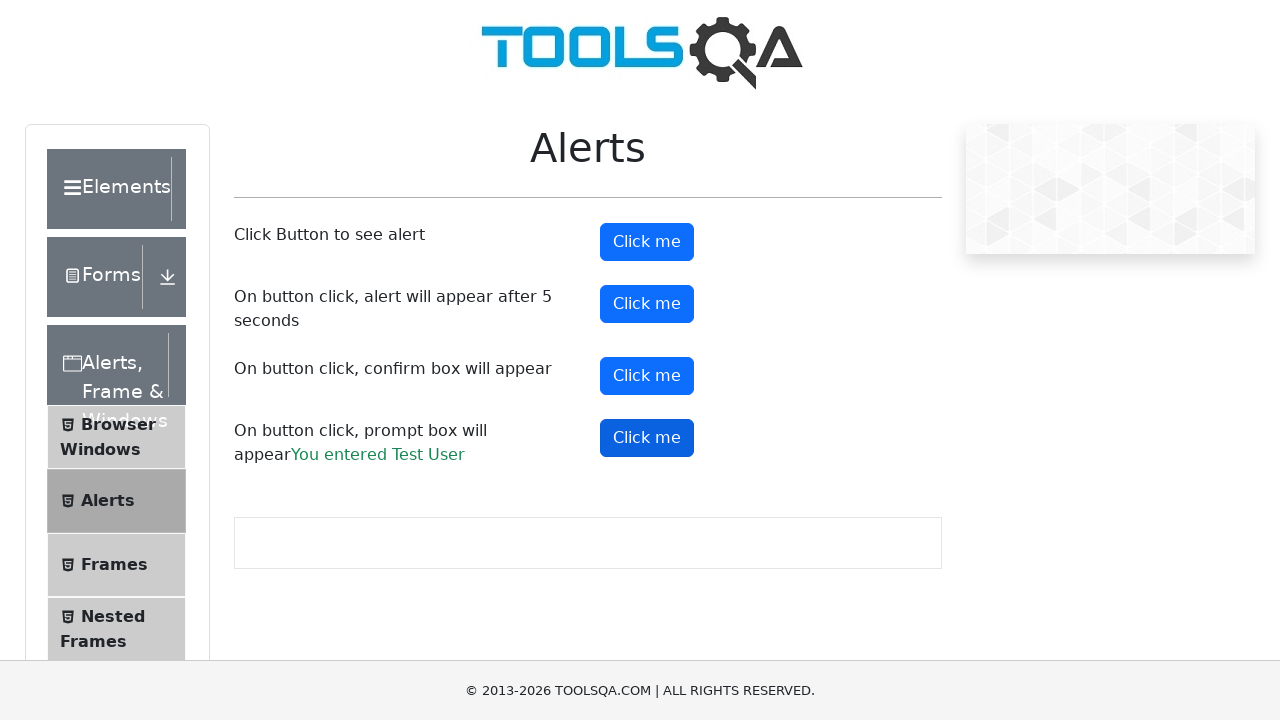

Prompt result element appeared on page
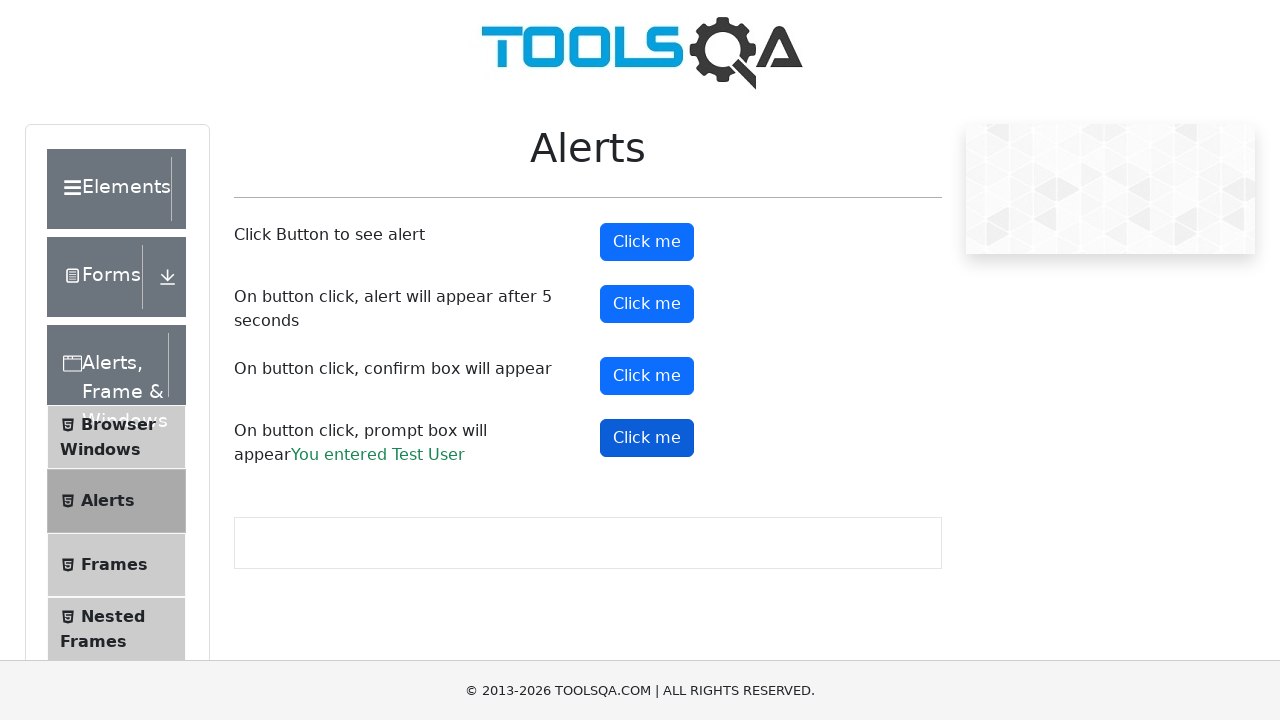

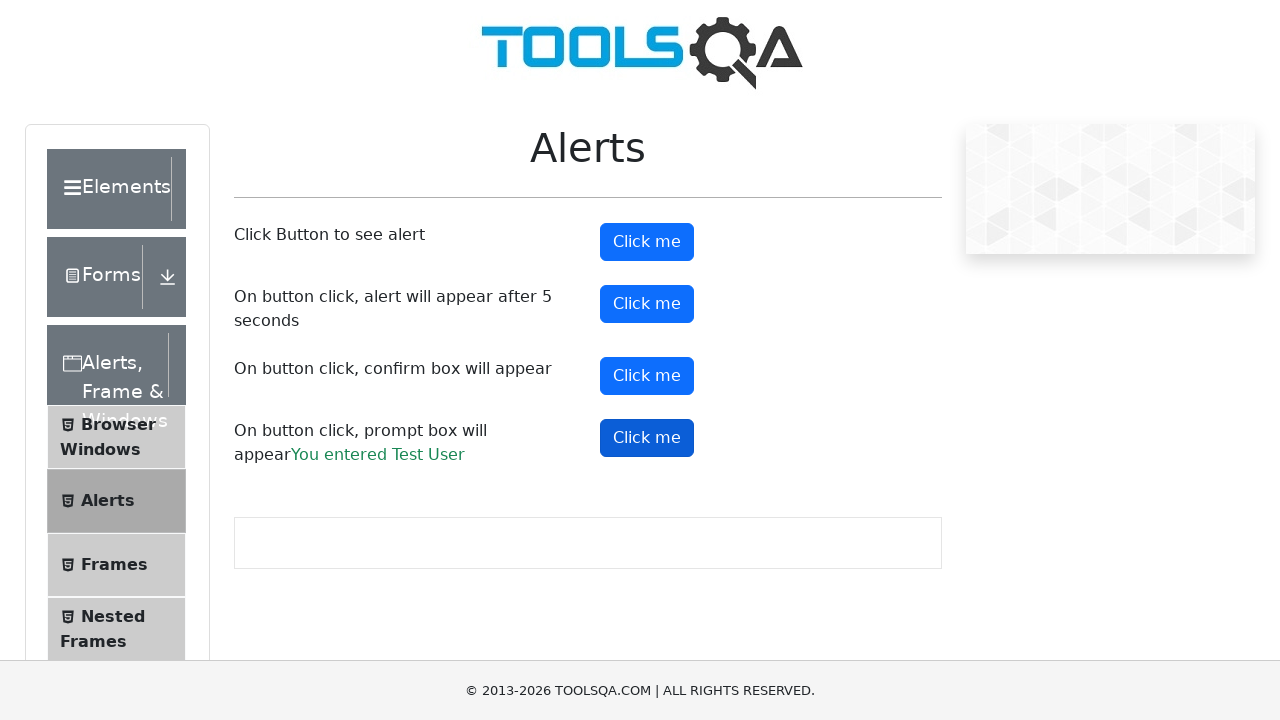